Clicks on the Elements card on the DemoQA homepage to navigate to the Elements section

Starting URL: https://demoqa.com/

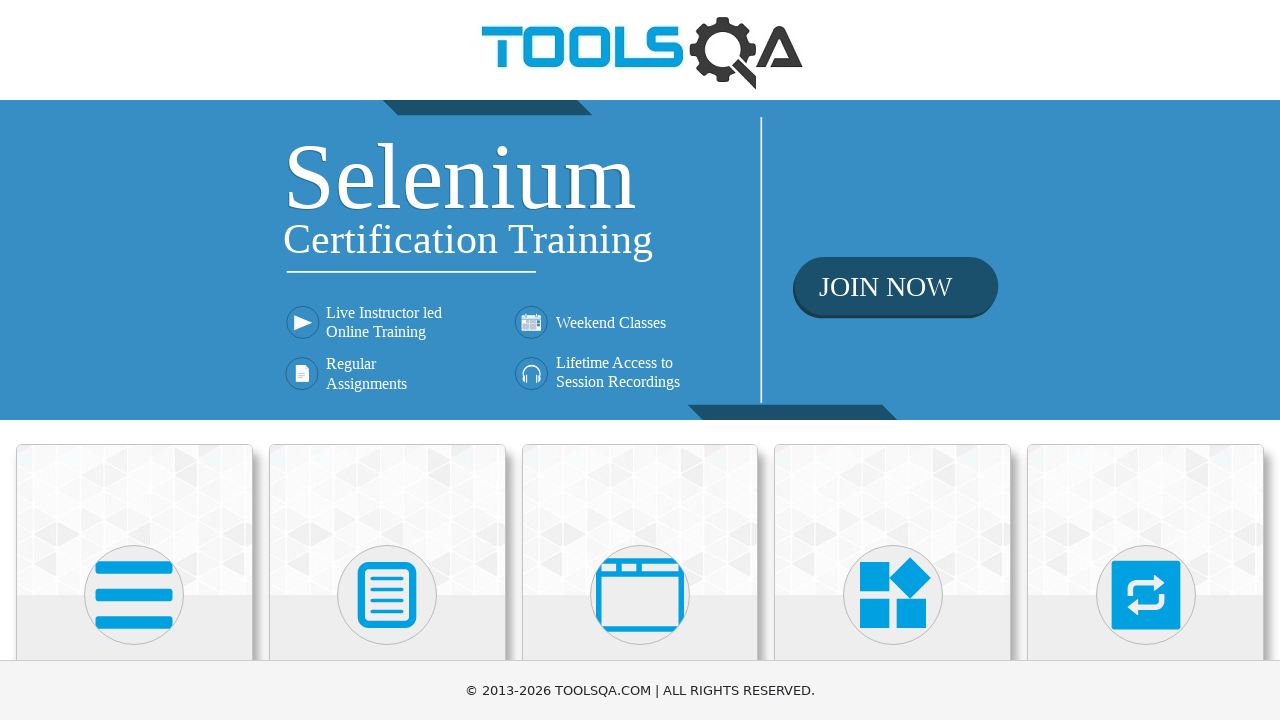

Navigated to DemoQA homepage
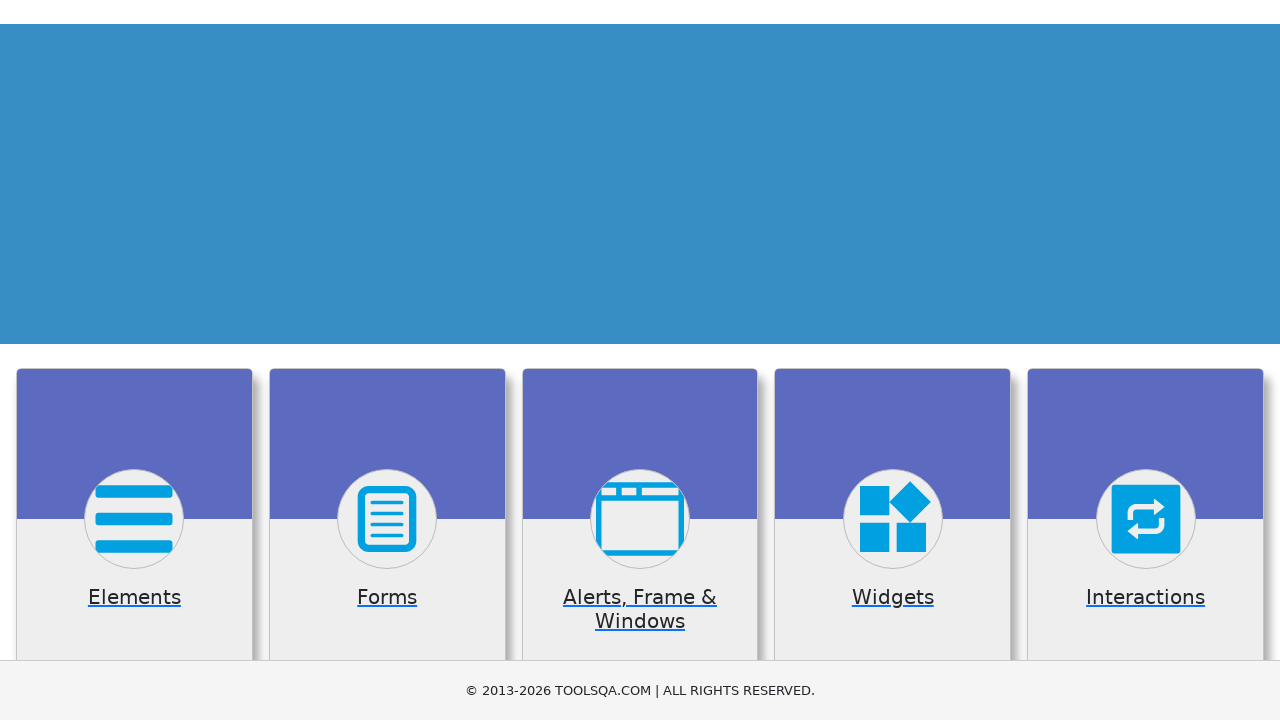

Clicked on the Elements card to navigate to Elements section at (134, 360) on .card-body h5 >> internal:has-text="Elements"i
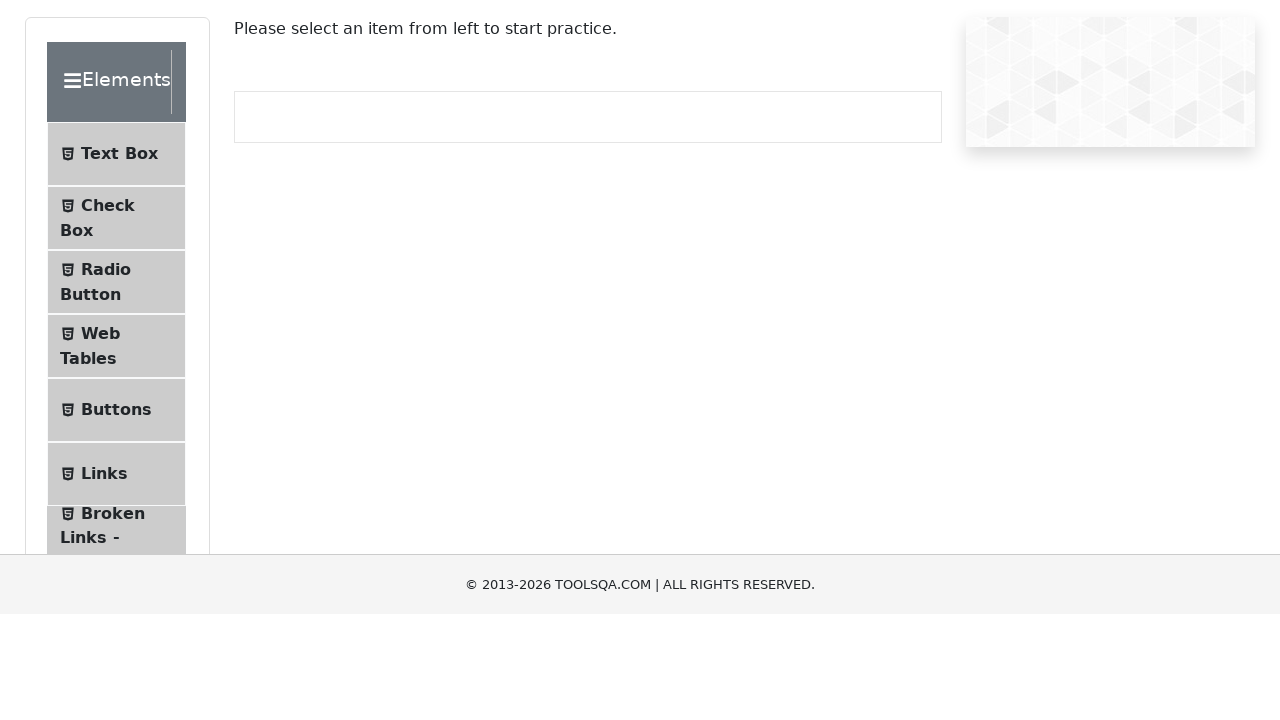

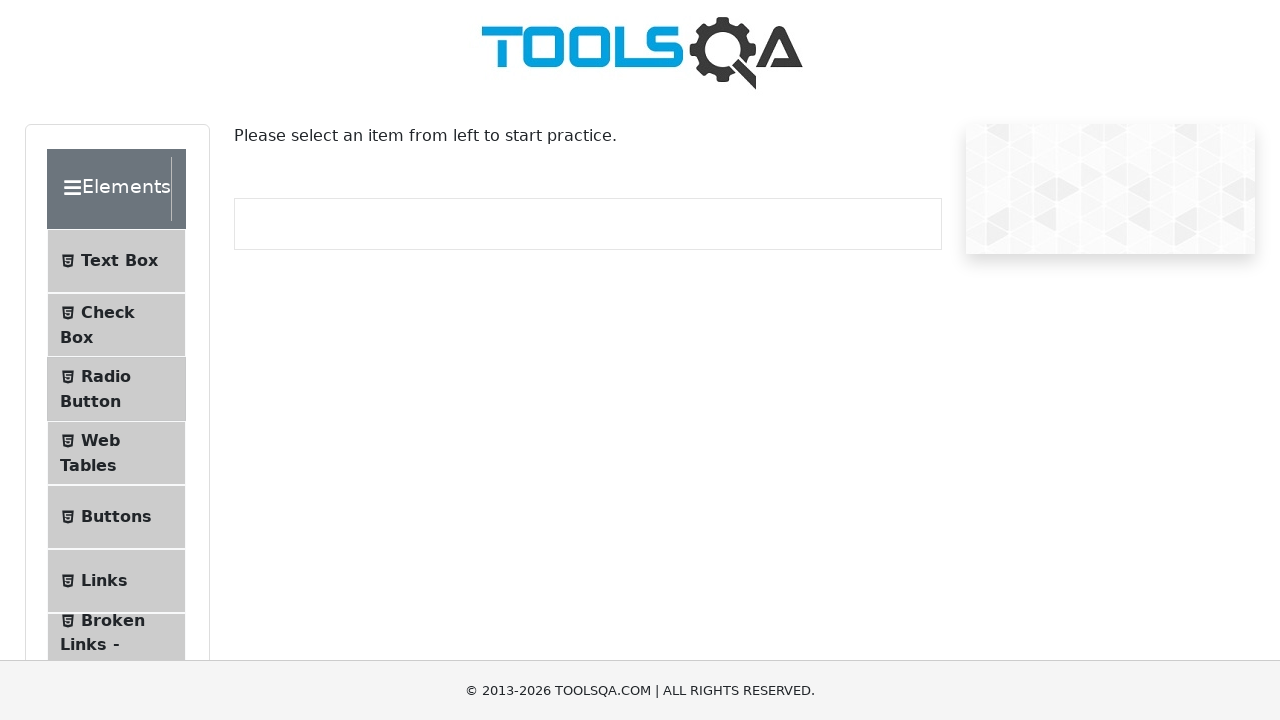